Tests JavaScript prompt dialog by clicking a tab to show text input alert, entering text in the prompt, and accepting it

Starting URL: https://demo.automationtesting.in/Alerts.html

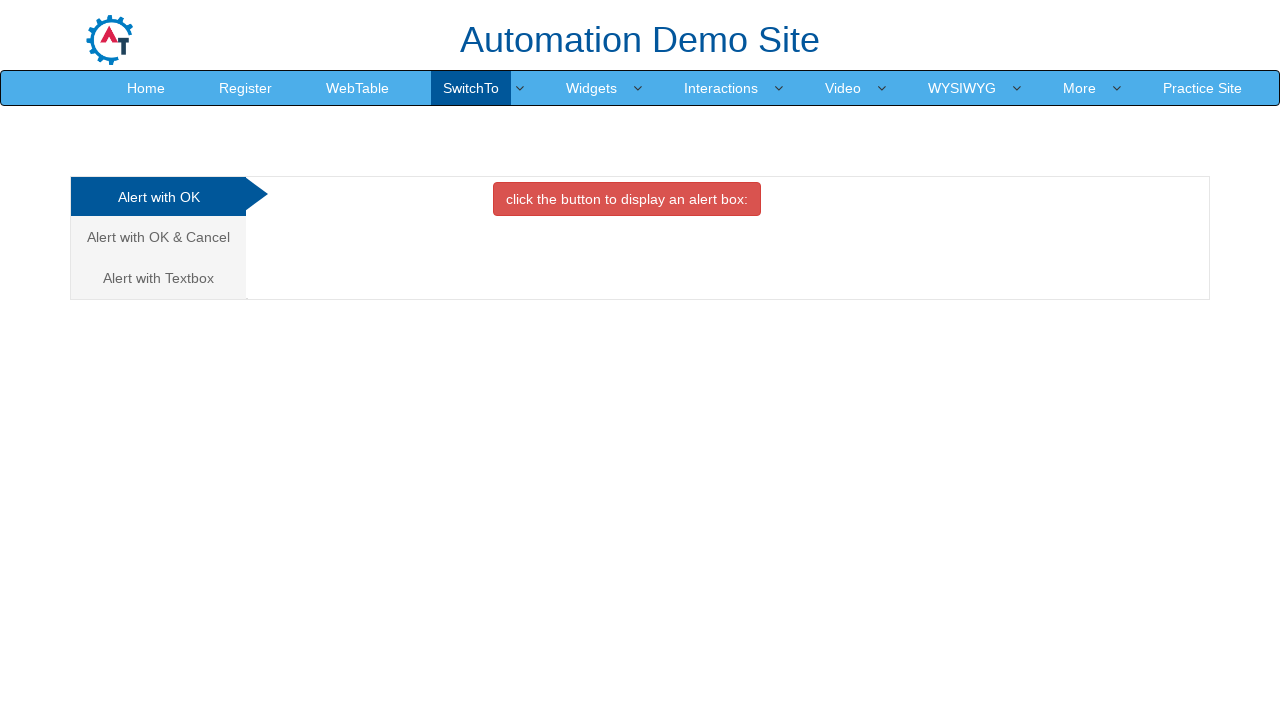

Set up dialog handler to accept prompt with text 'John Doe'
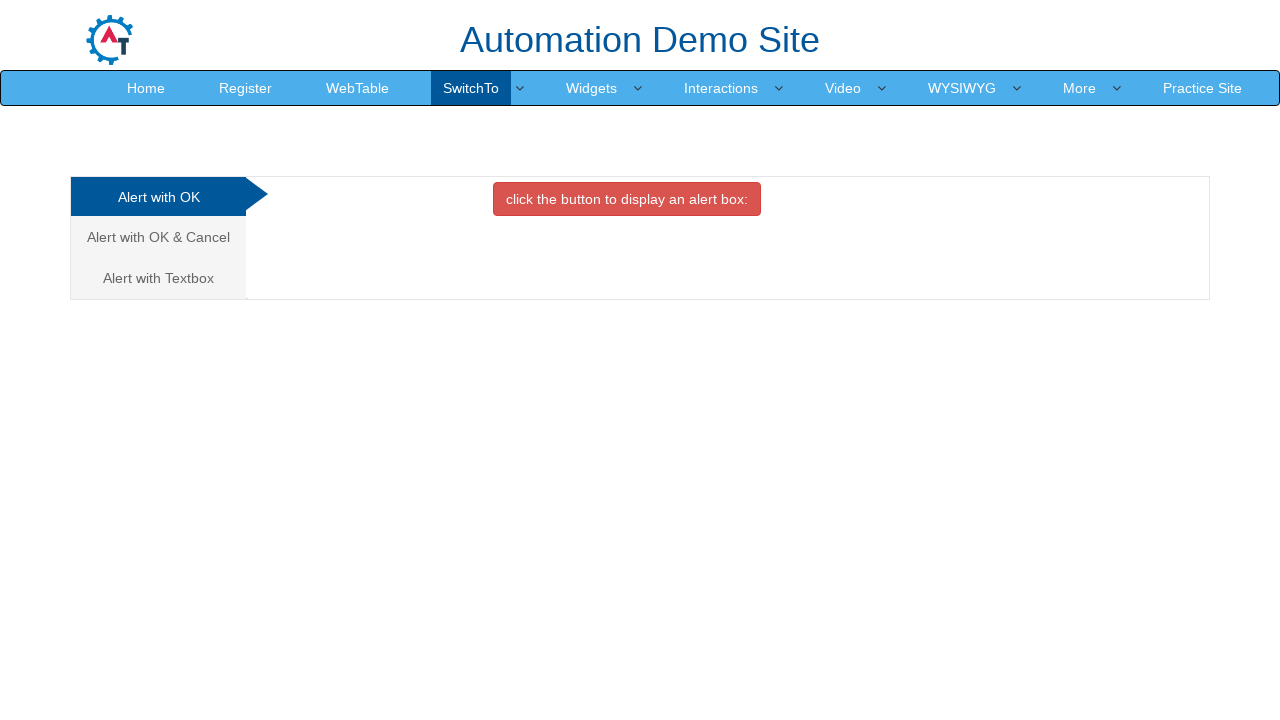

Clicked on the 'Alert with Textbox' tab at (158, 278) on xpath=/html/body/div[1]/div/div/div/div[1]/ul/li[3]/a
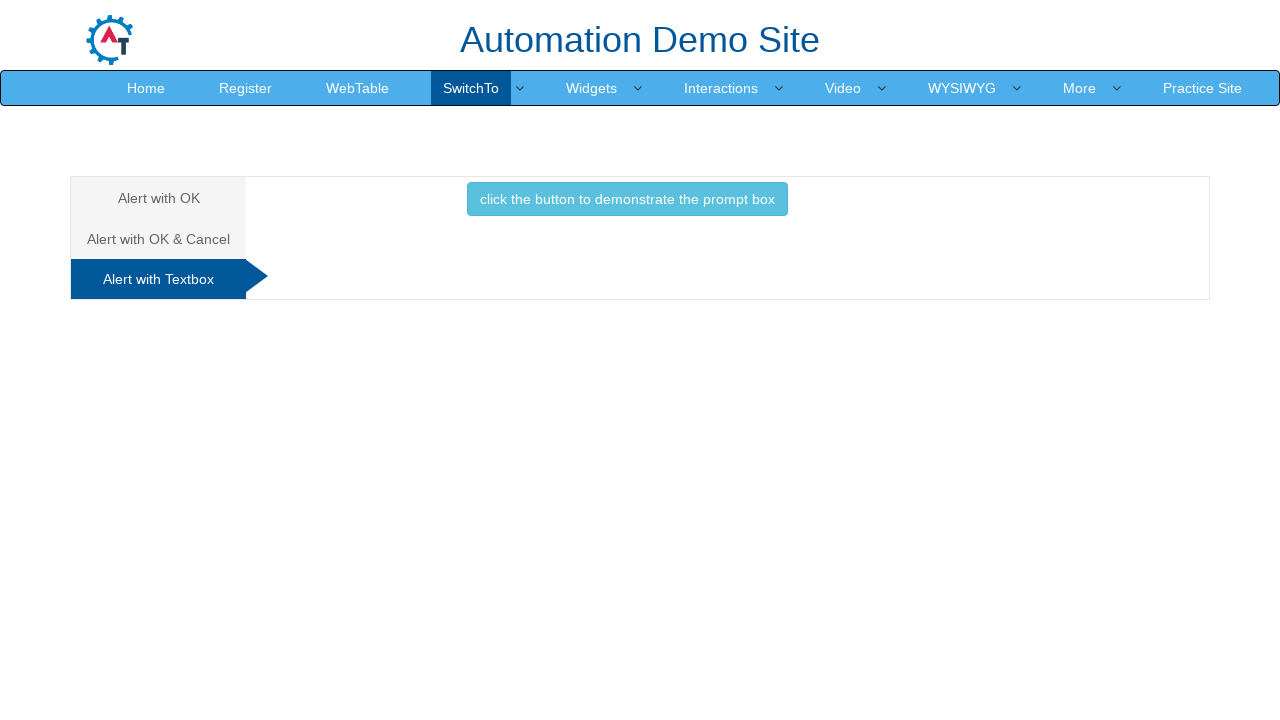

Clicked button to trigger the prompt alert at (627, 199) on xpath=//*[@id='Textbox']/button
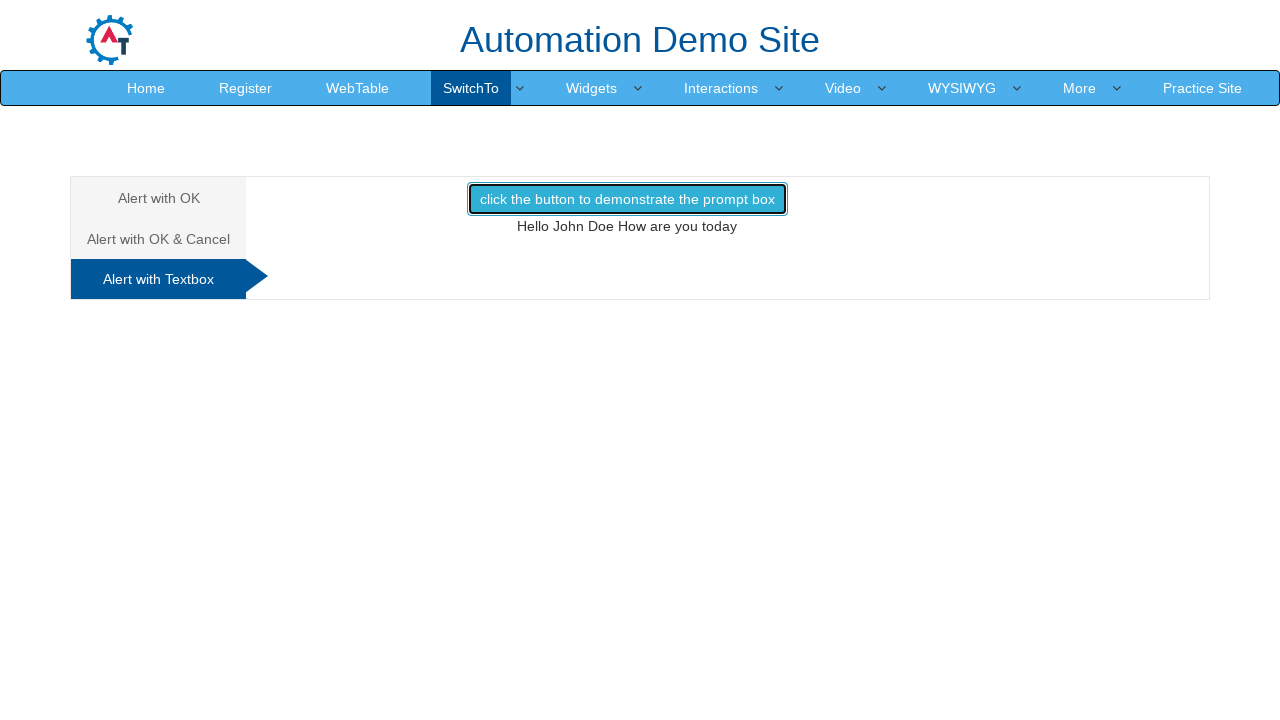

Waited for alert dialog to be processed
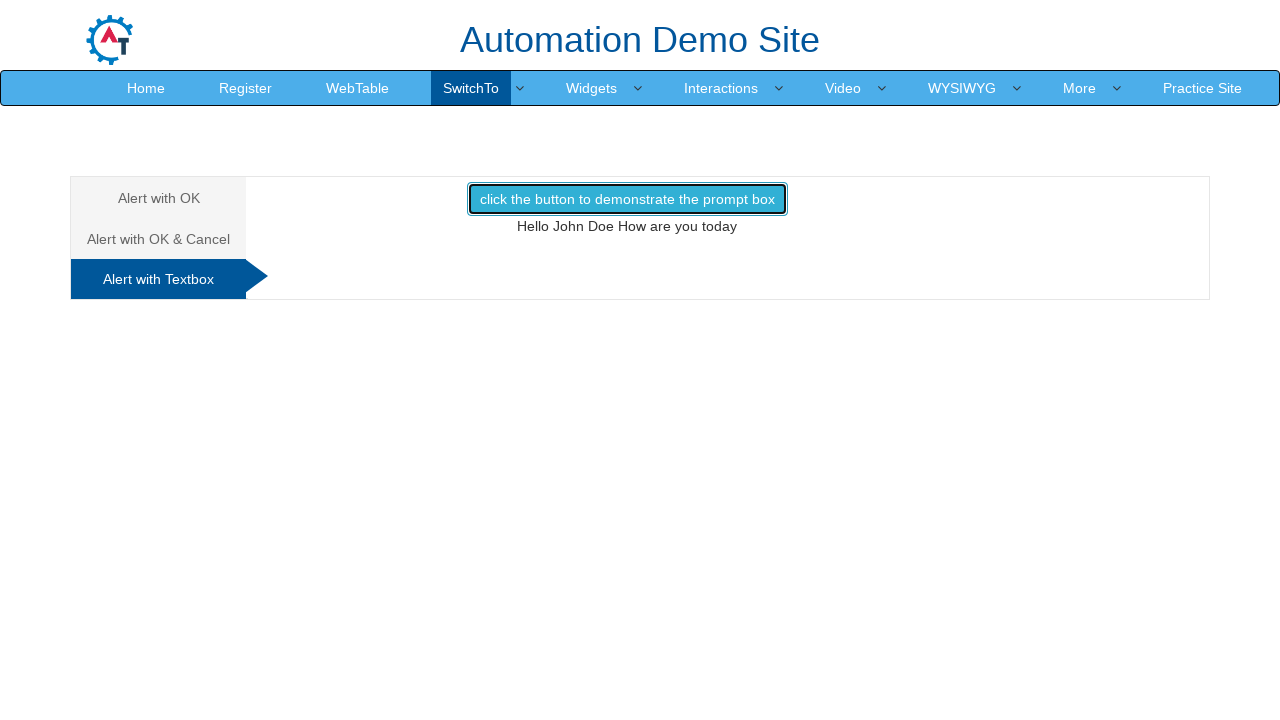

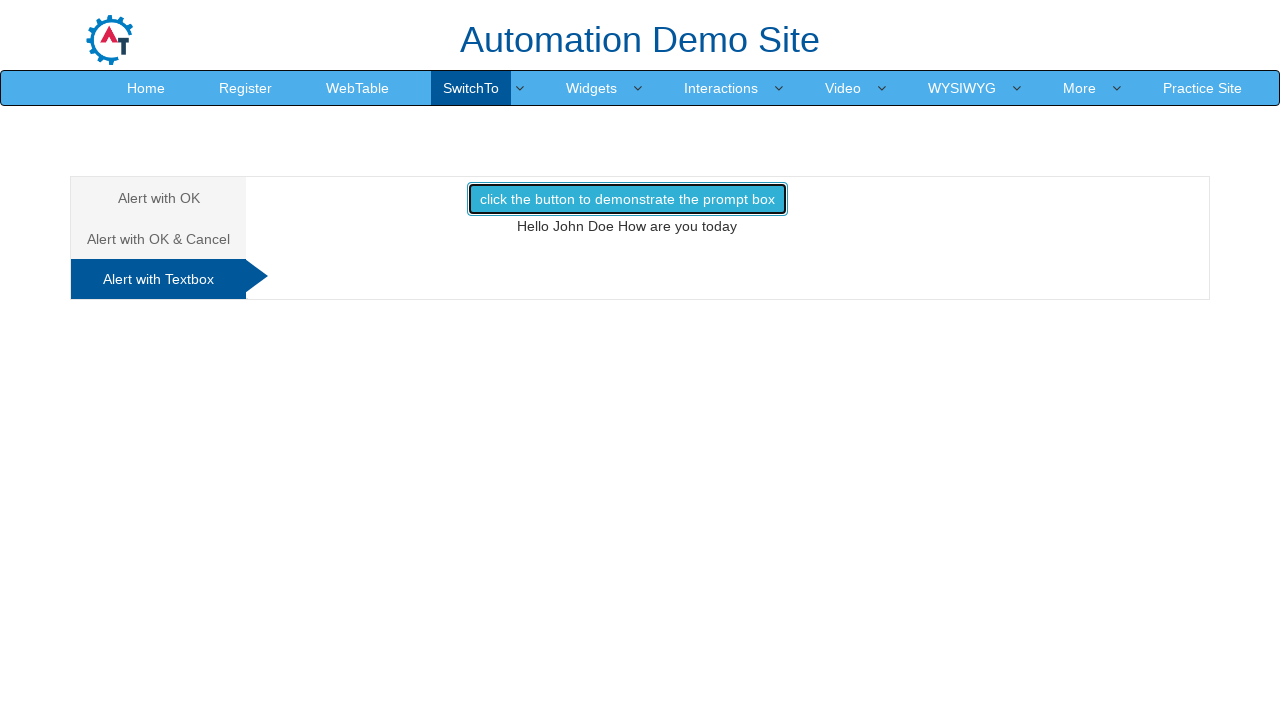